Tests copy-paste functionality between form fields by entering text in first name field, copying it, and pasting into last name field

Starting URL: https://demo.automationtesting.in/Register.html

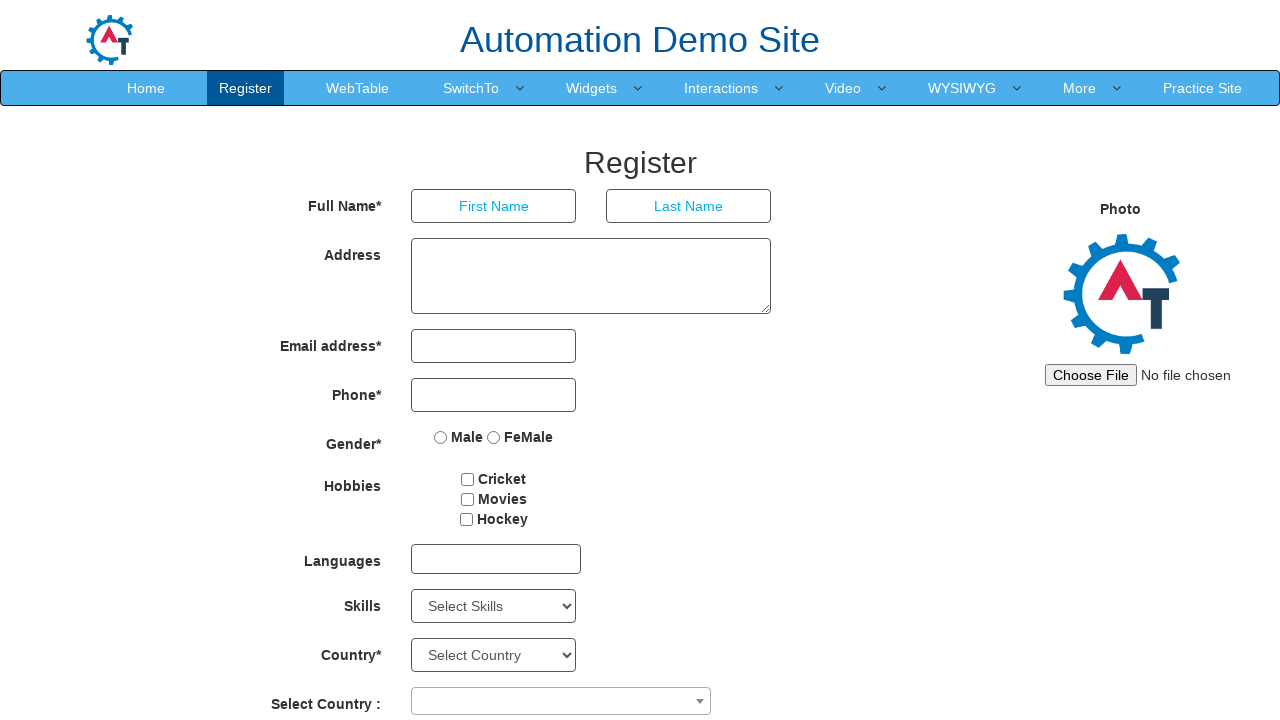

Filled First Name field with 'Piyush' on //input[@placeholder='First Name']
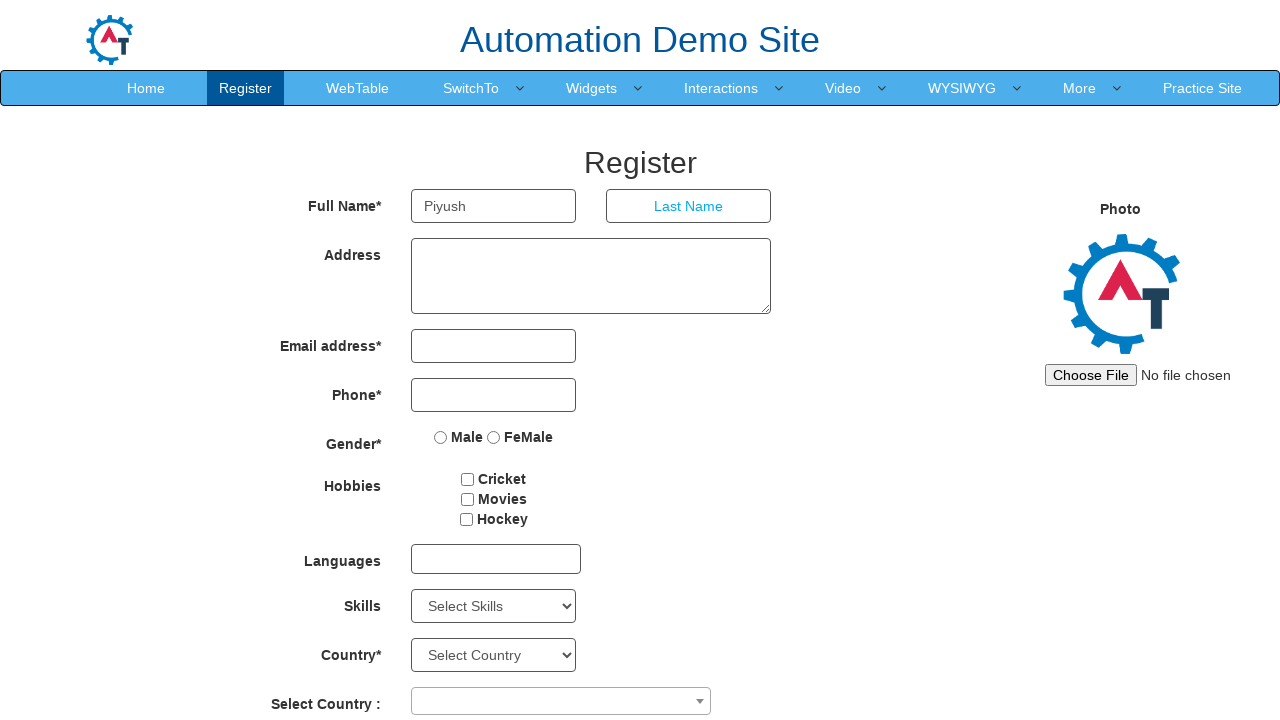

Double-clicked First Name field to select all text at (494, 206) on xpath=//input[@placeholder='First Name']
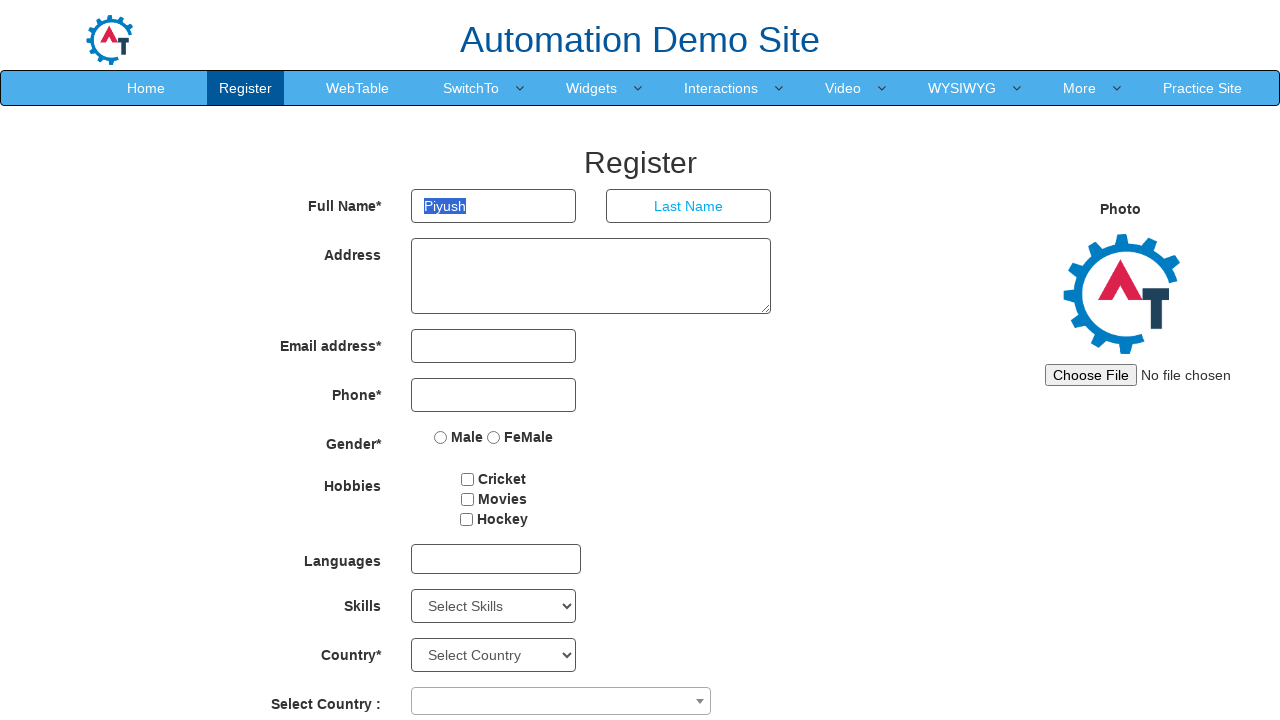

Copied text from First Name field using Ctrl+C
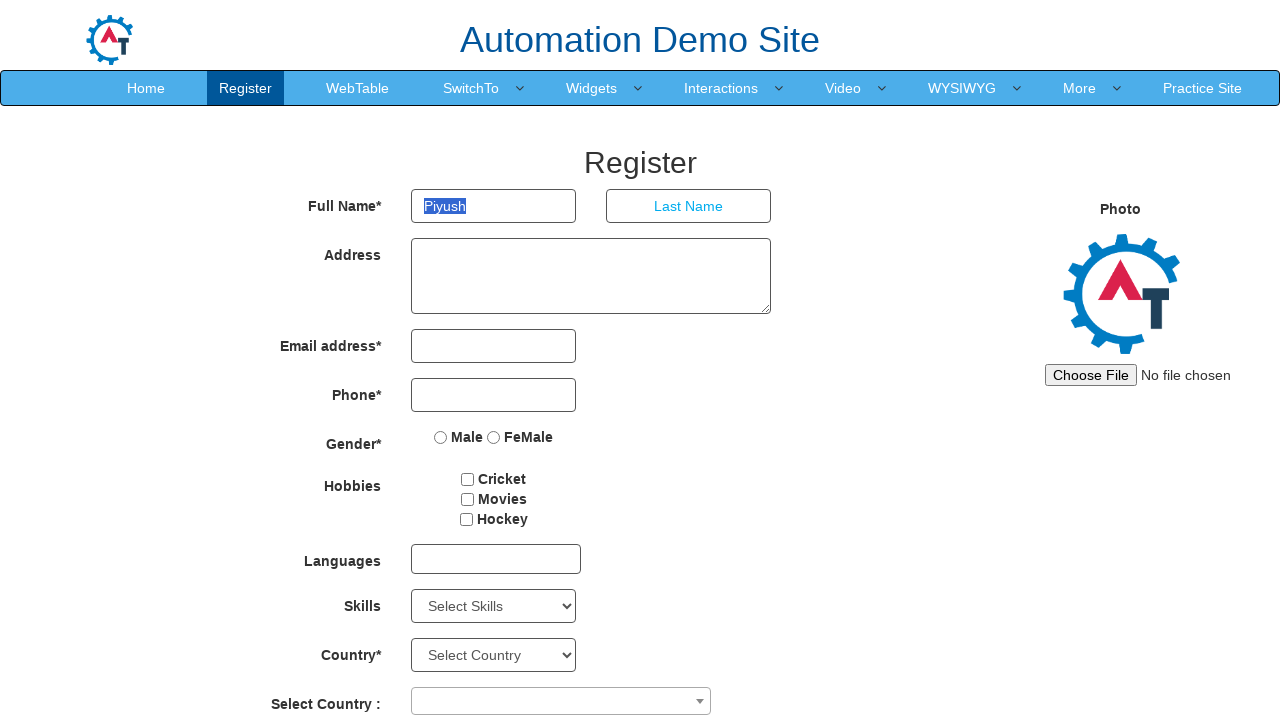

Clicked Last Name field at (689, 206) on xpath=//input[@placeholder='Last Name']
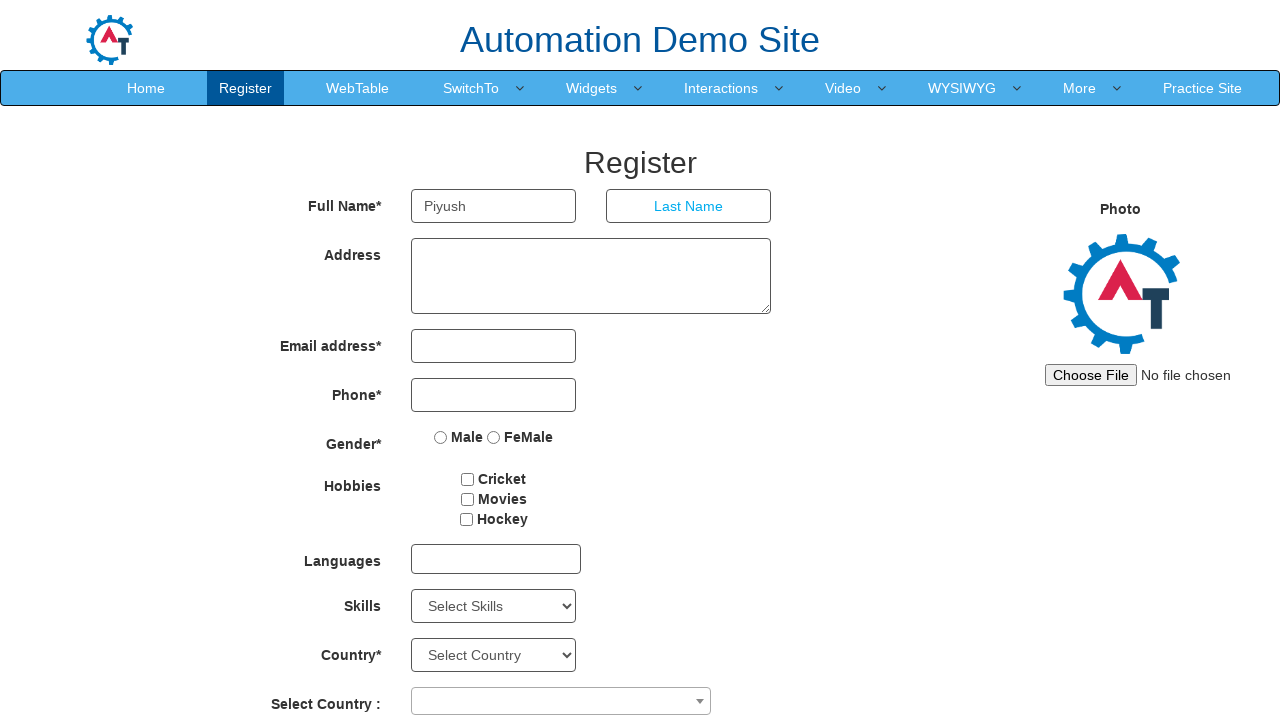

Pasted copied text into Last Name field using Ctrl+V
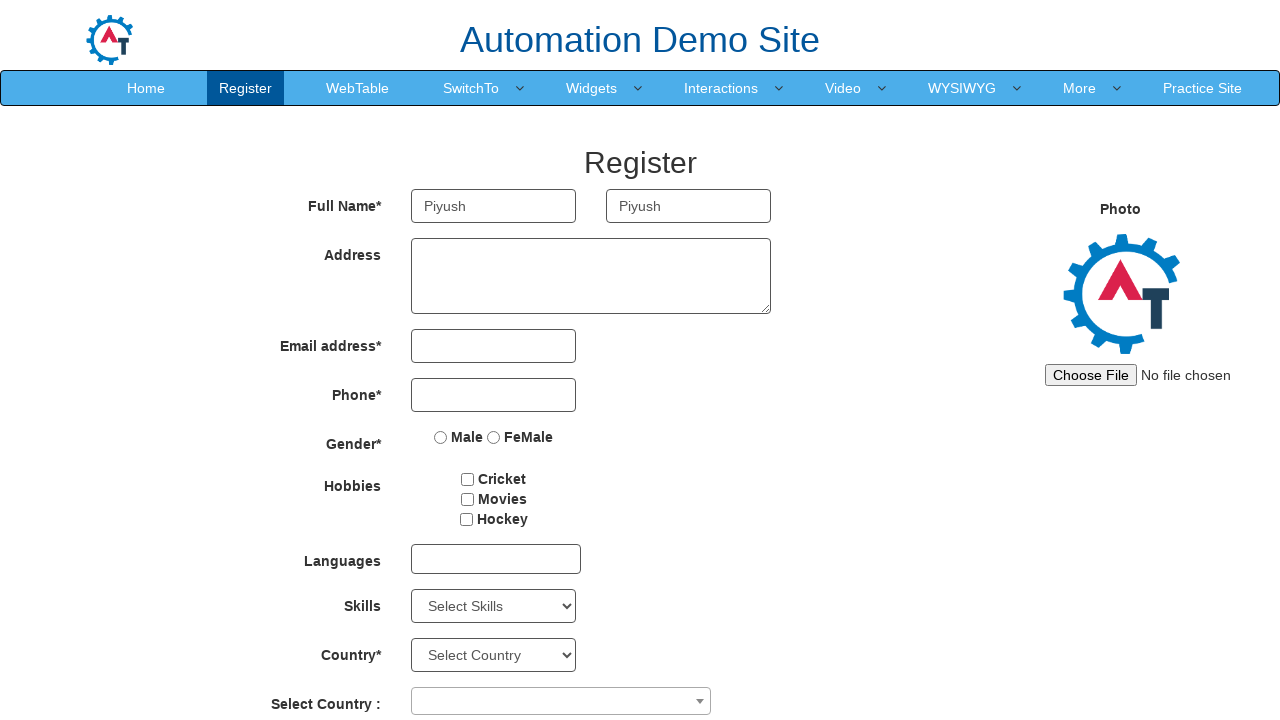

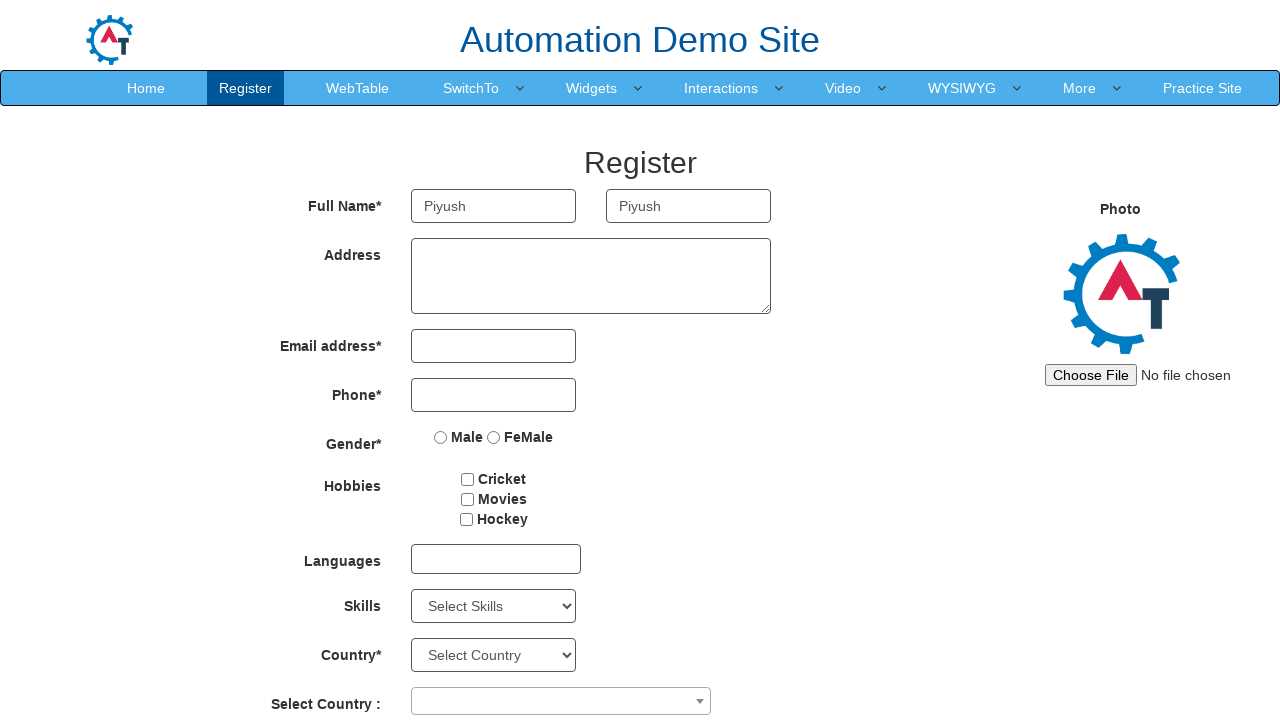